Verifies home page information by checking meta description content and verifying that a specific promotional image is displayed correctly

Starting URL: https://www.ctomsinc.com/

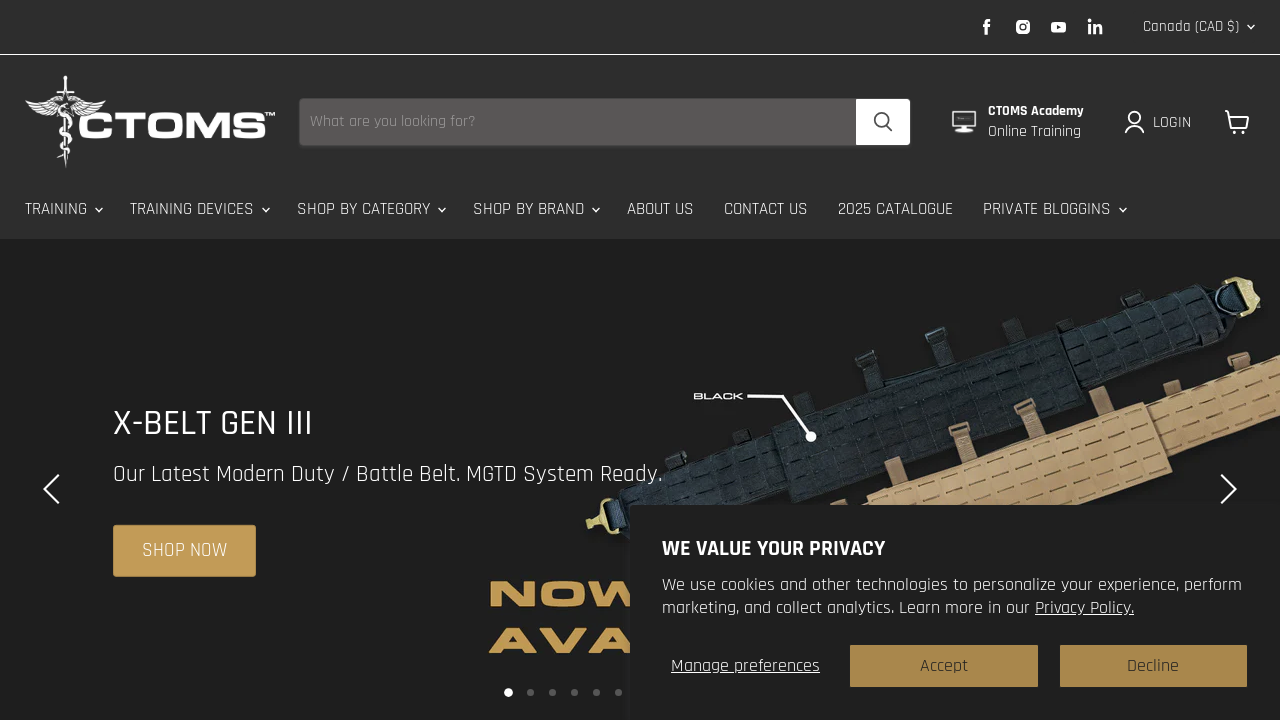

Retrieved meta description content from page
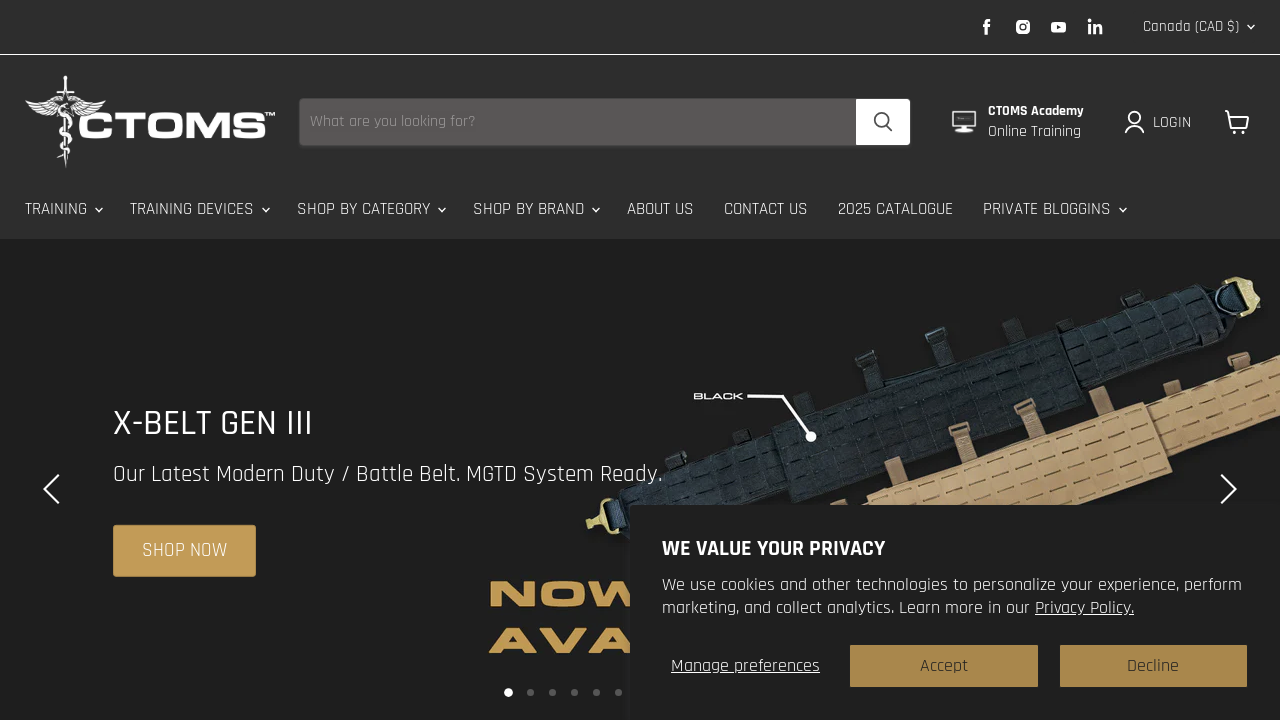

Waited for promotional FireflySlideshowV2 image to be present in DOM
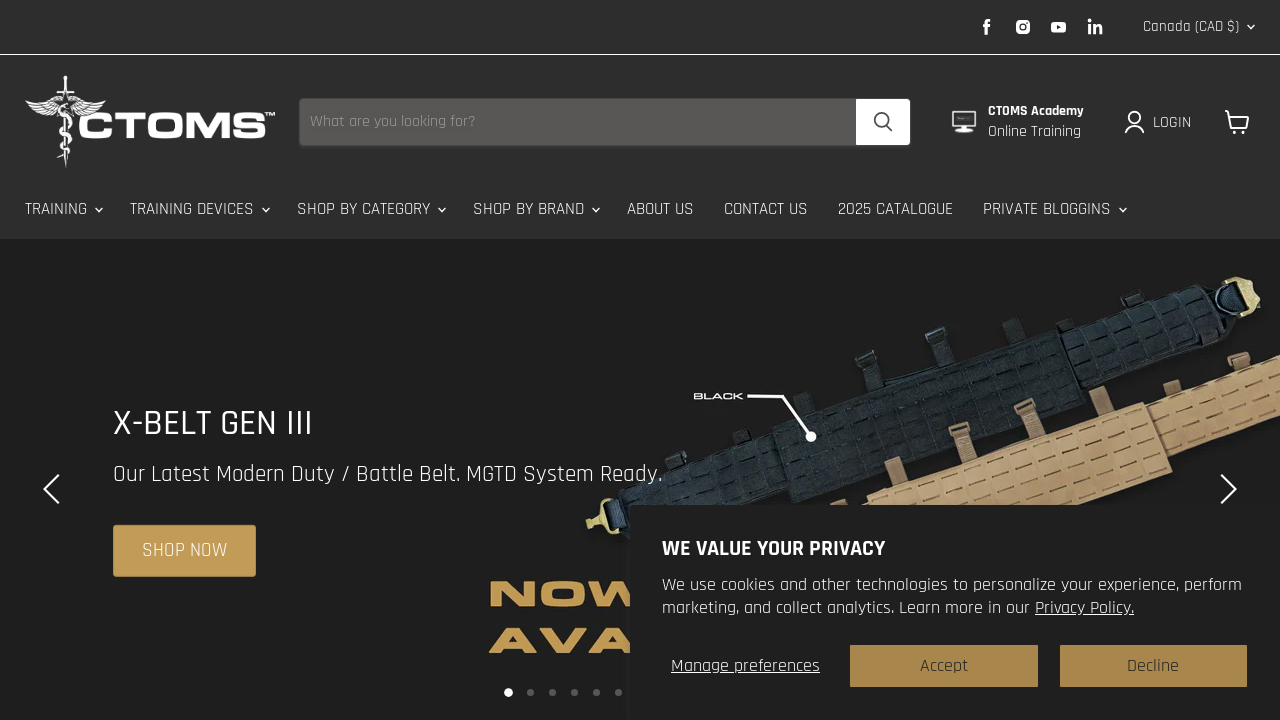

Located promotional image element
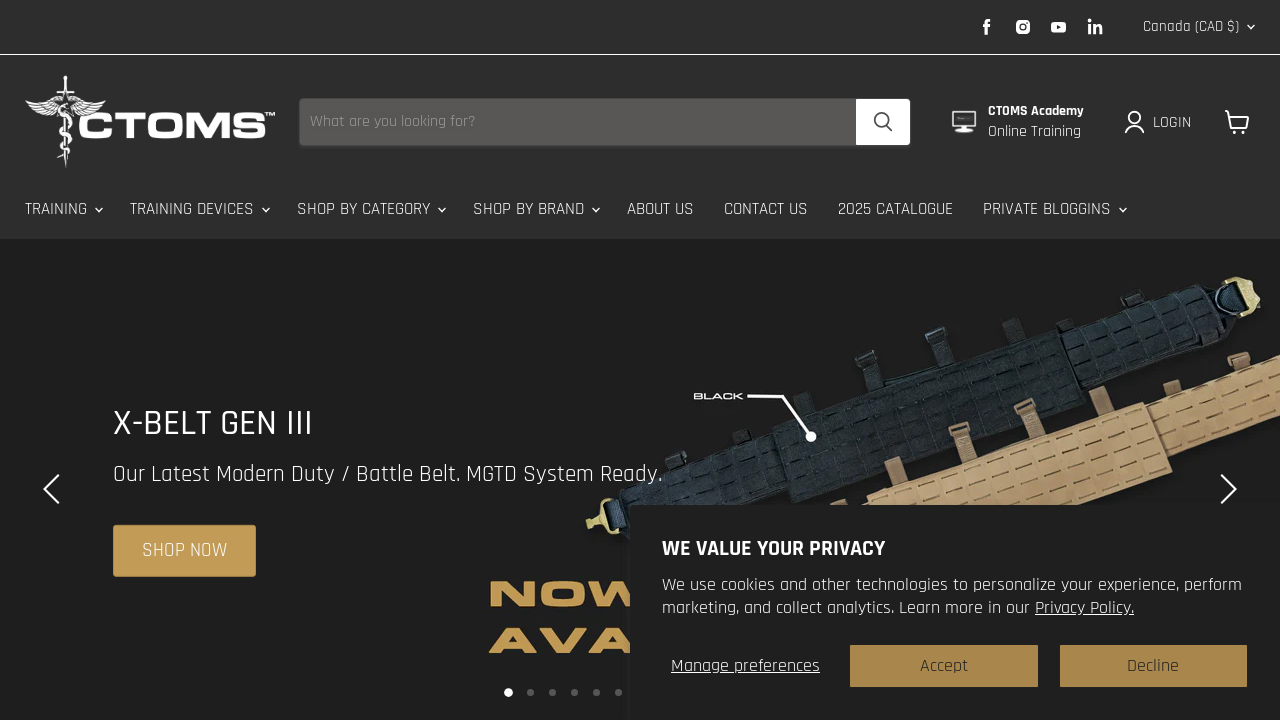

Verified that promotional image is visible on the home page
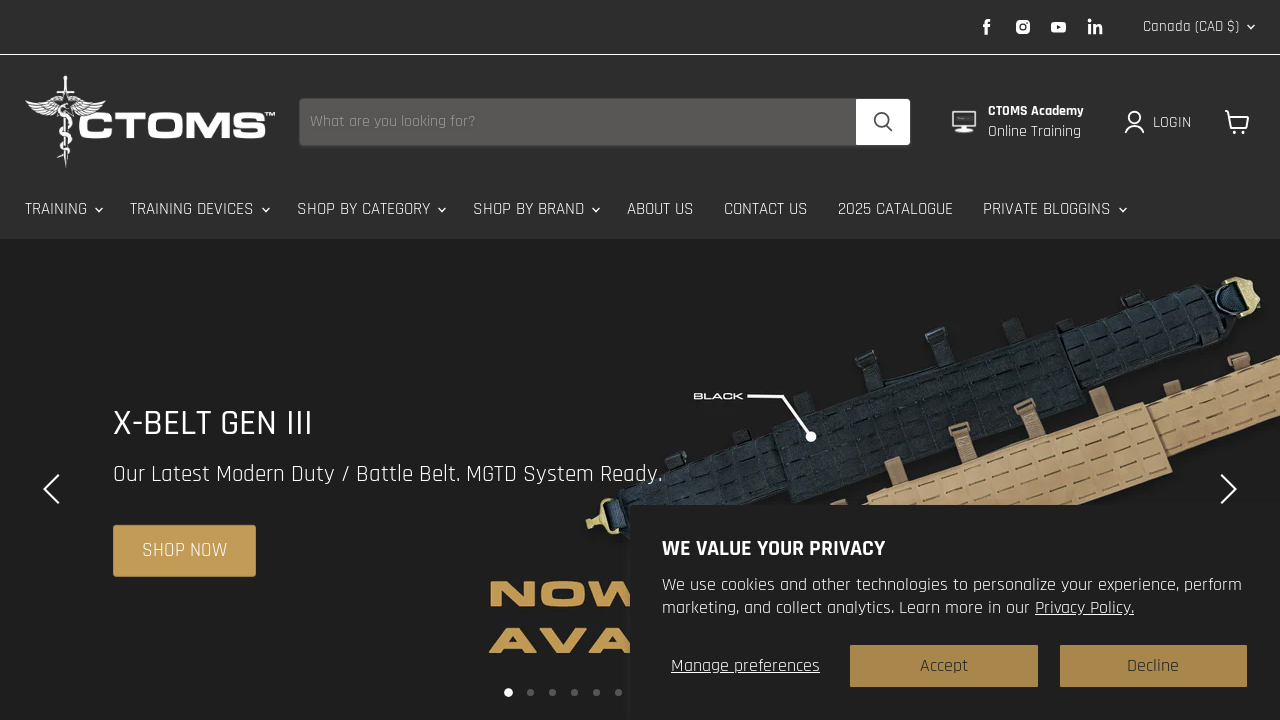

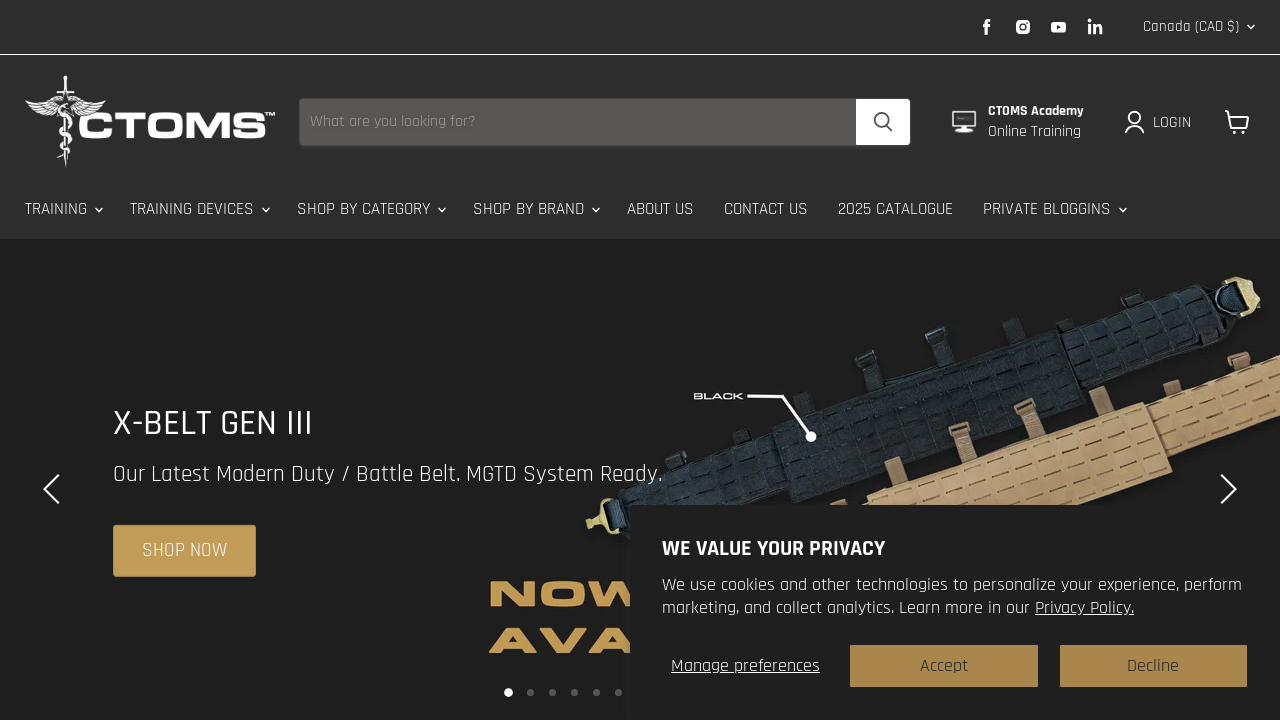